Tests dropdown selection functionality by navigating to OrangeHRM's 30-day trial page and selecting a country from the dropdown menu.

Starting URL: https://www.orangehrm.com/orangehrm-30-day-trial/

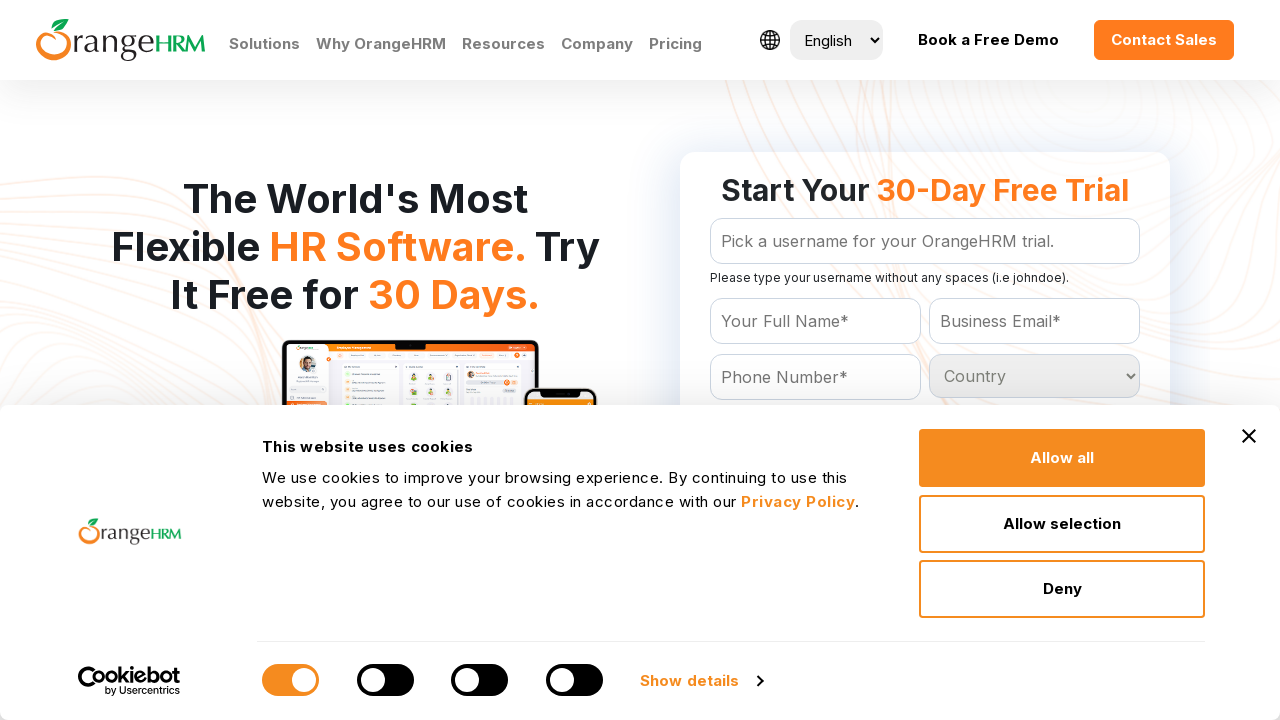

Navigated to OrangeHRM 30-day trial page
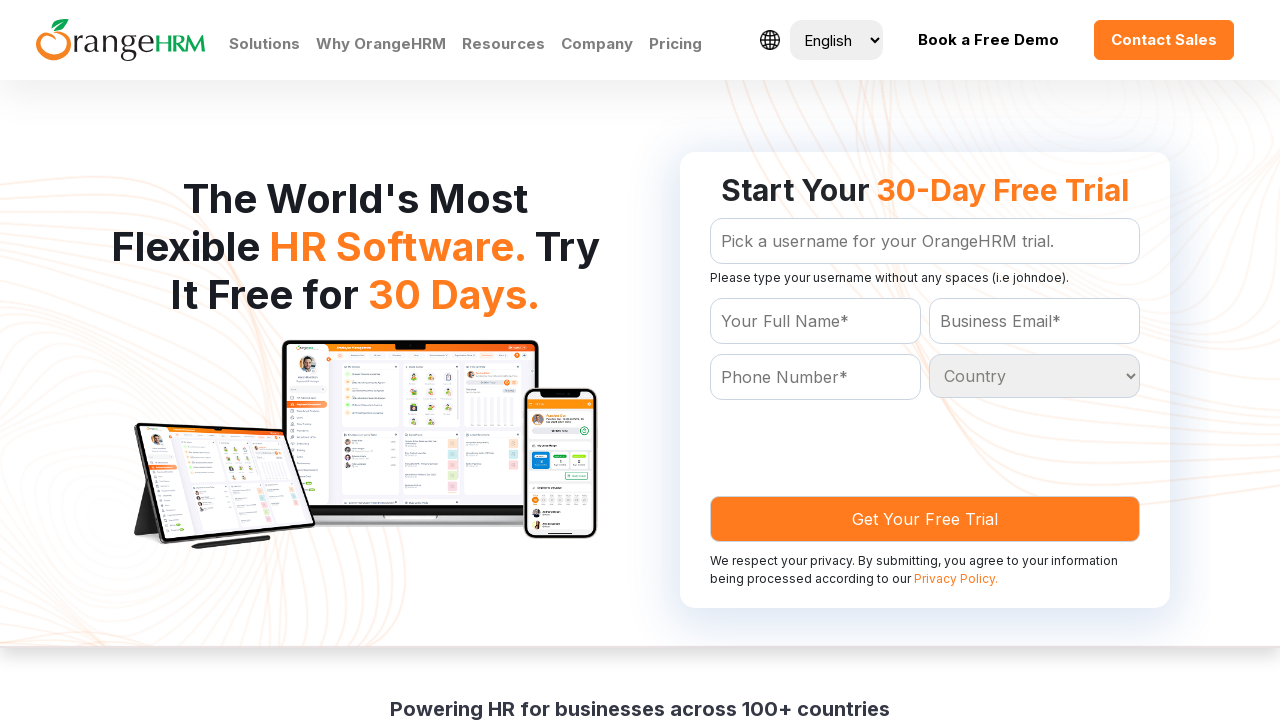

Selected 'India' from the Country dropdown menu on //select[@name='Country']
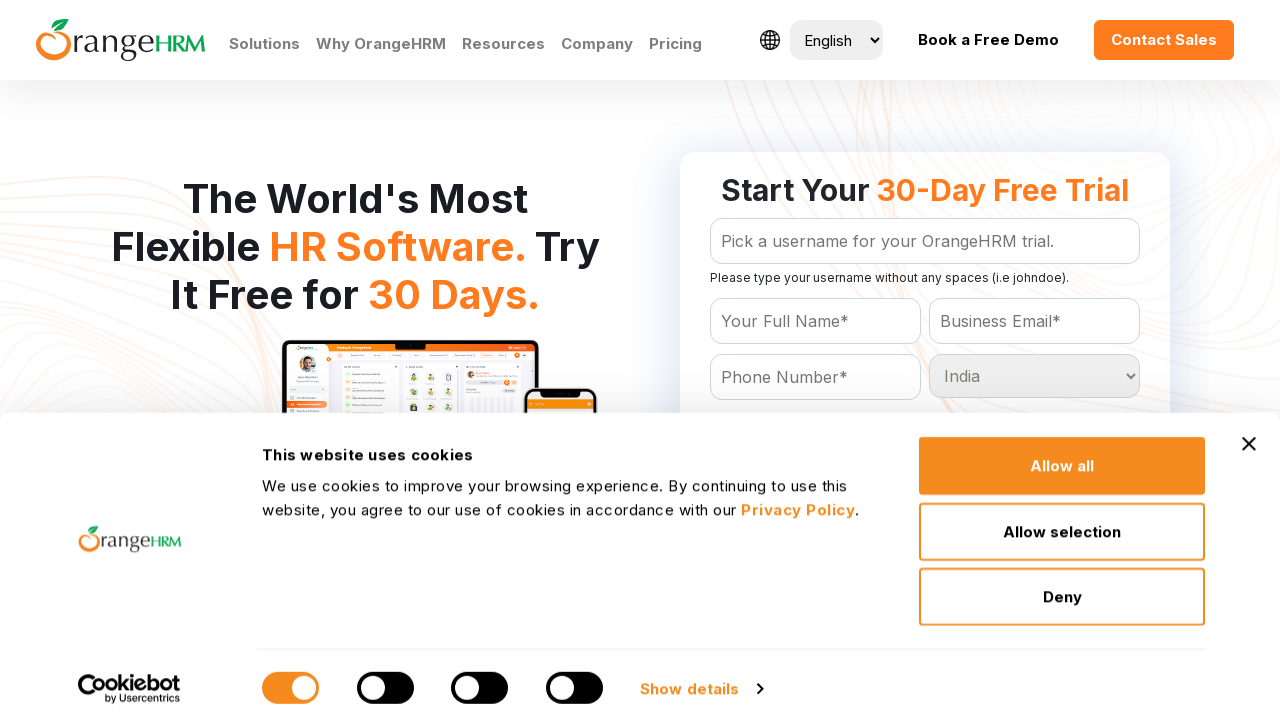

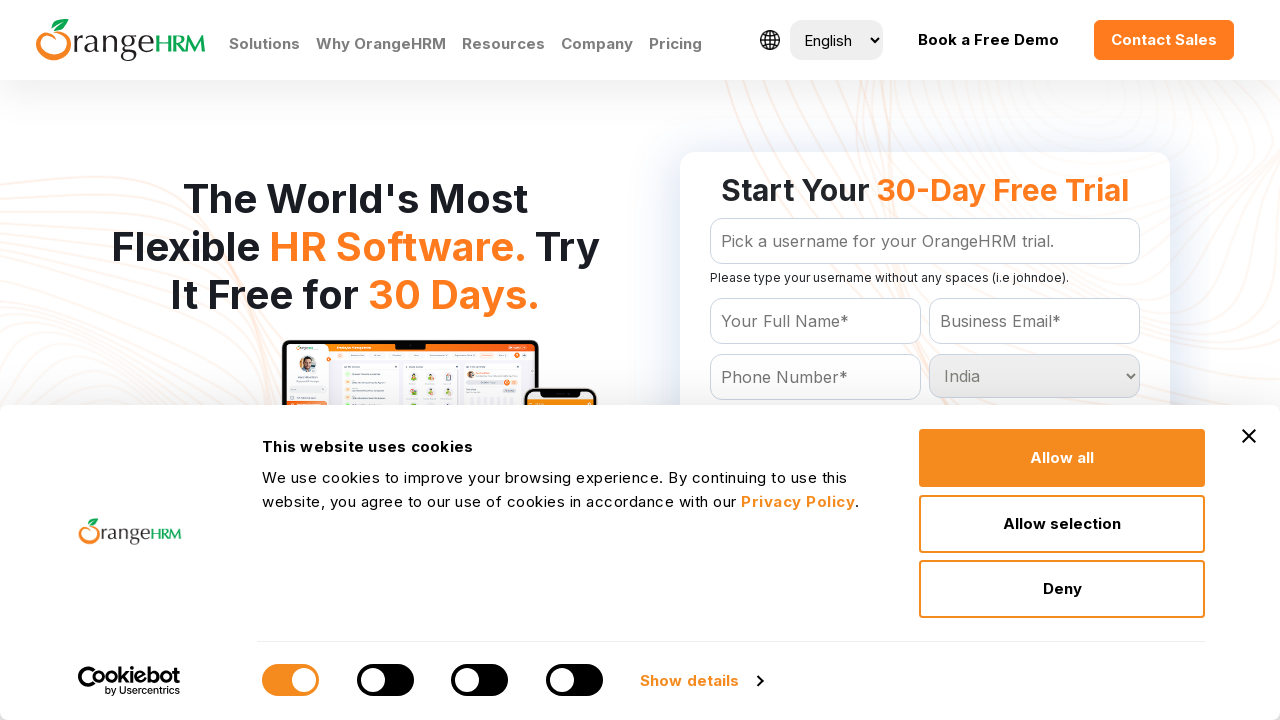